Tests that edits are saved when the edit input loses focus (blur event).

Starting URL: https://demo.playwright.dev/todomvc

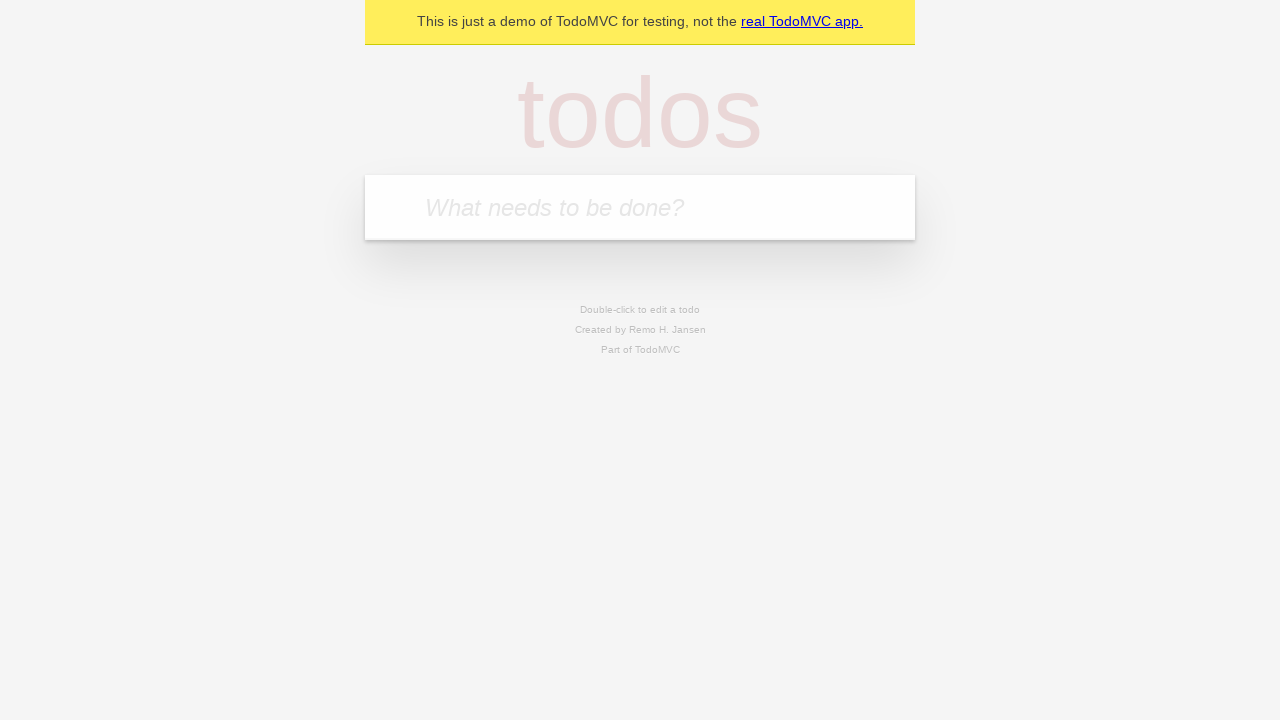

Filled first todo input with 'buy some cheese' on internal:attr=[placeholder="What needs to be done?"i]
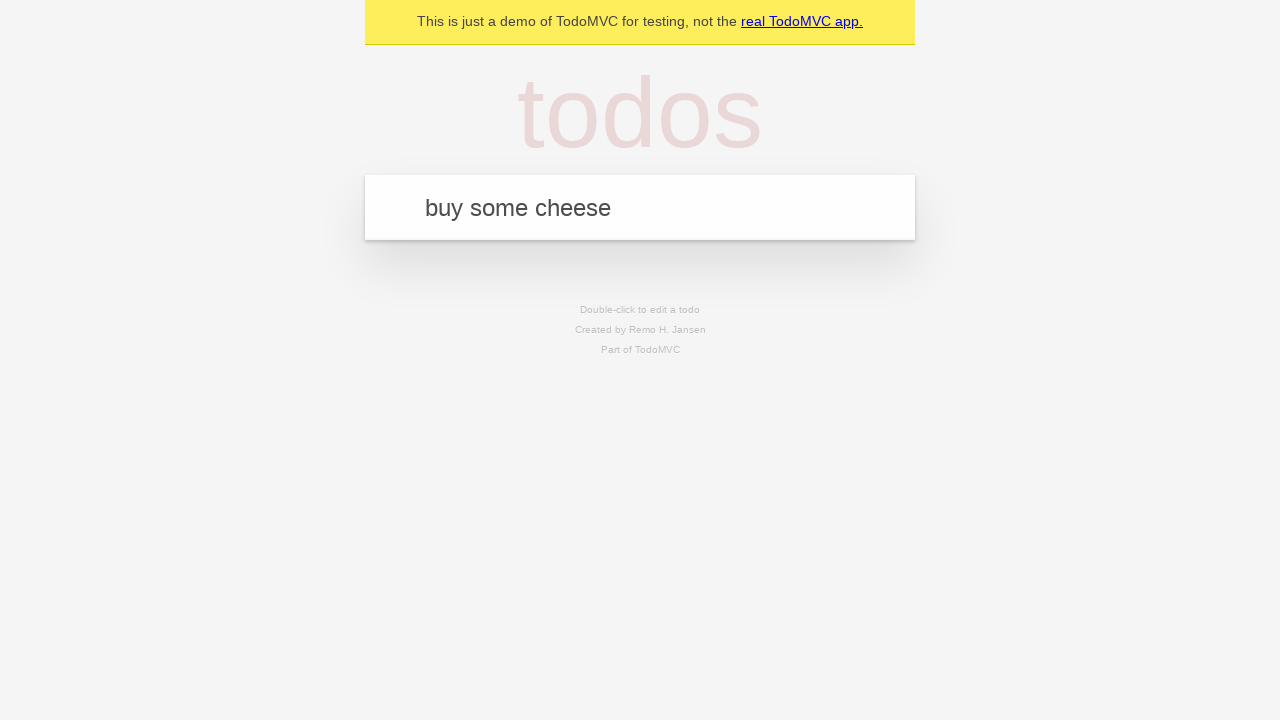

Pressed Enter to create first todo on internal:attr=[placeholder="What needs to be done?"i]
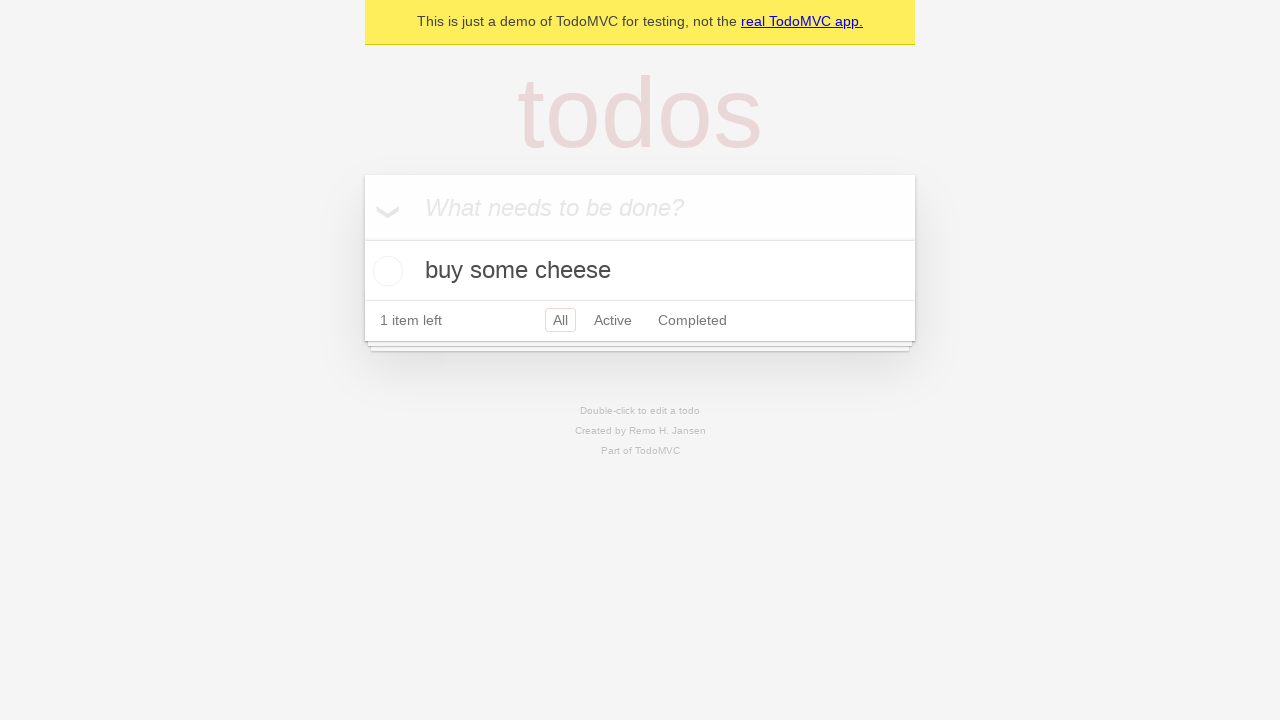

Filled second todo input with 'feed the cat' on internal:attr=[placeholder="What needs to be done?"i]
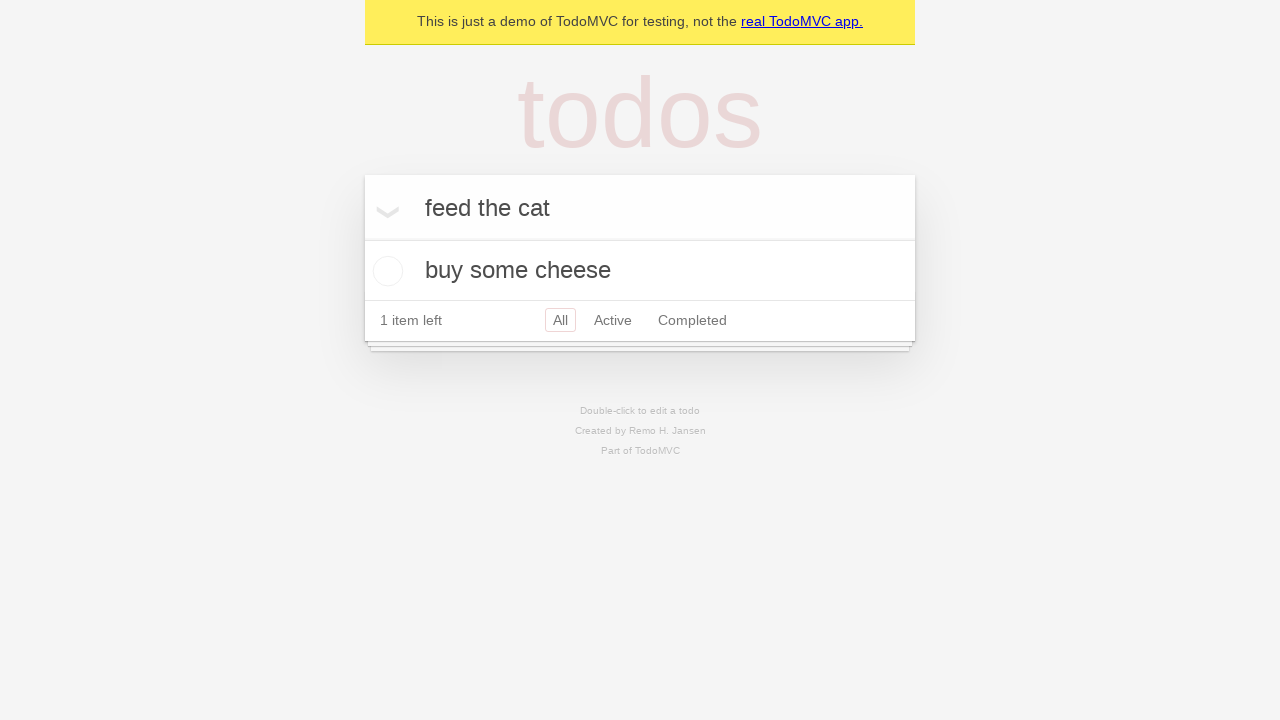

Pressed Enter to create second todo on internal:attr=[placeholder="What needs to be done?"i]
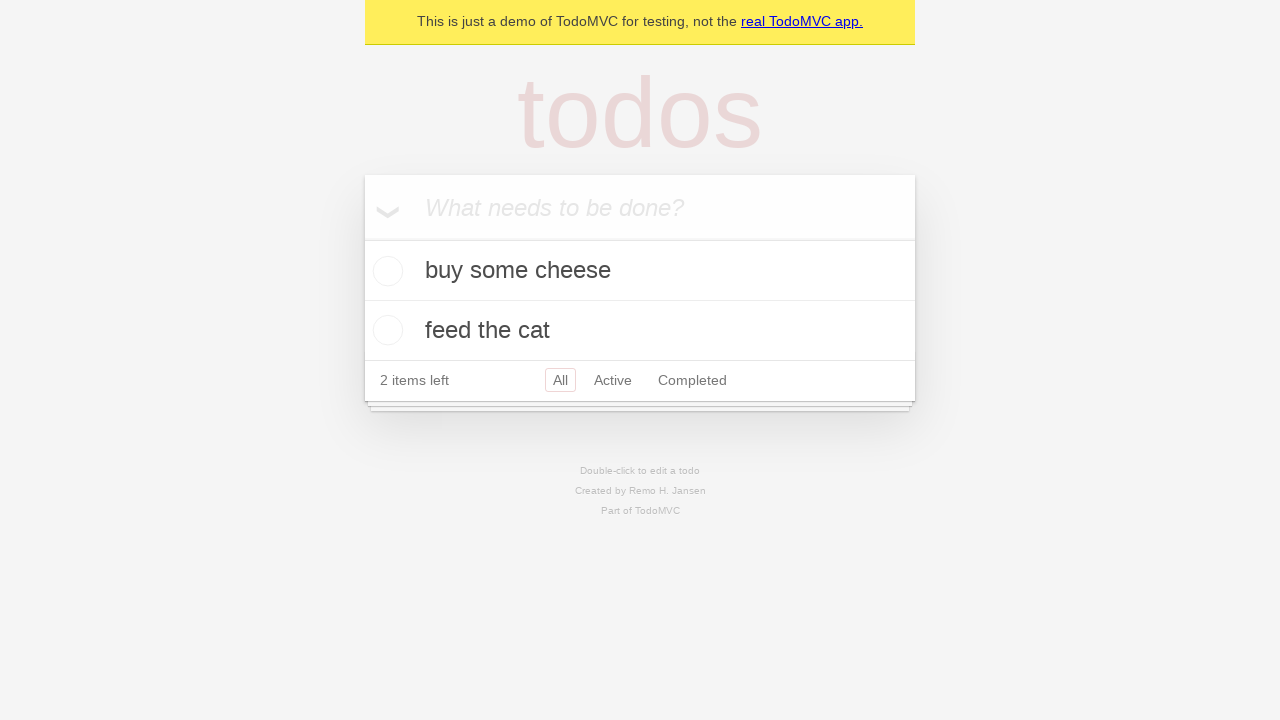

Filled third todo input with 'book a doctors appointment' on internal:attr=[placeholder="What needs to be done?"i]
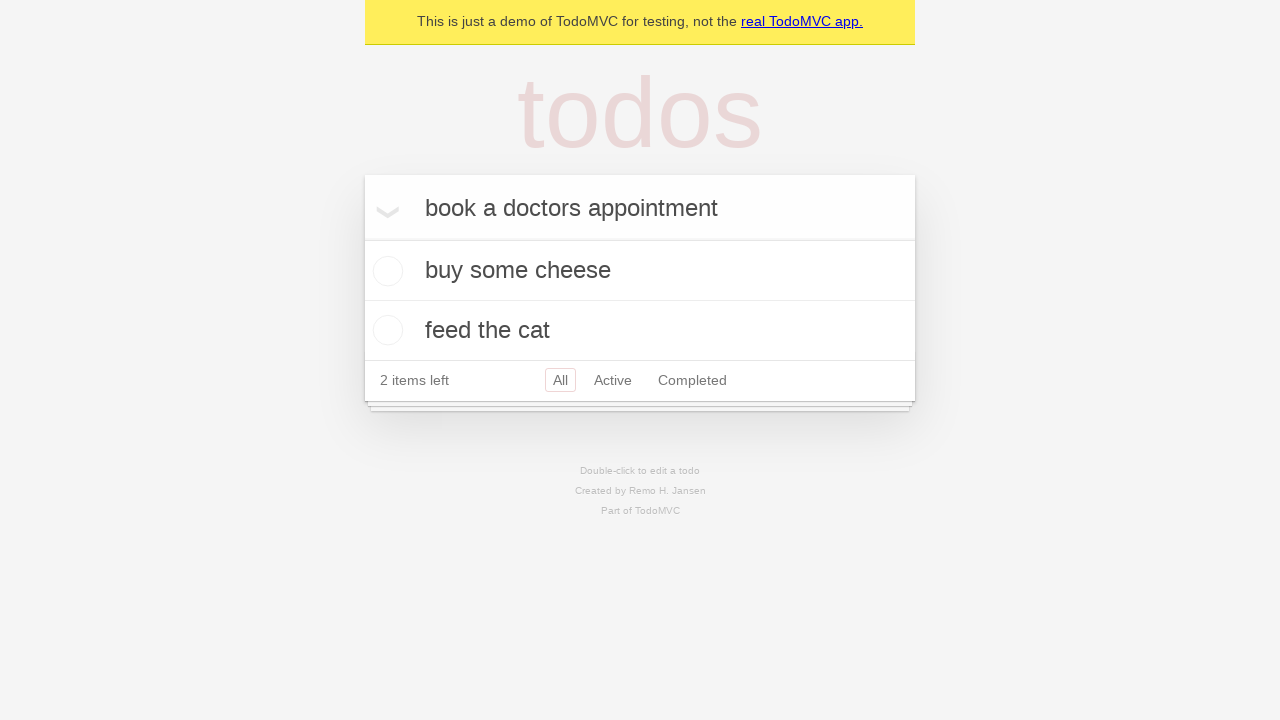

Pressed Enter to create third todo on internal:attr=[placeholder="What needs to be done?"i]
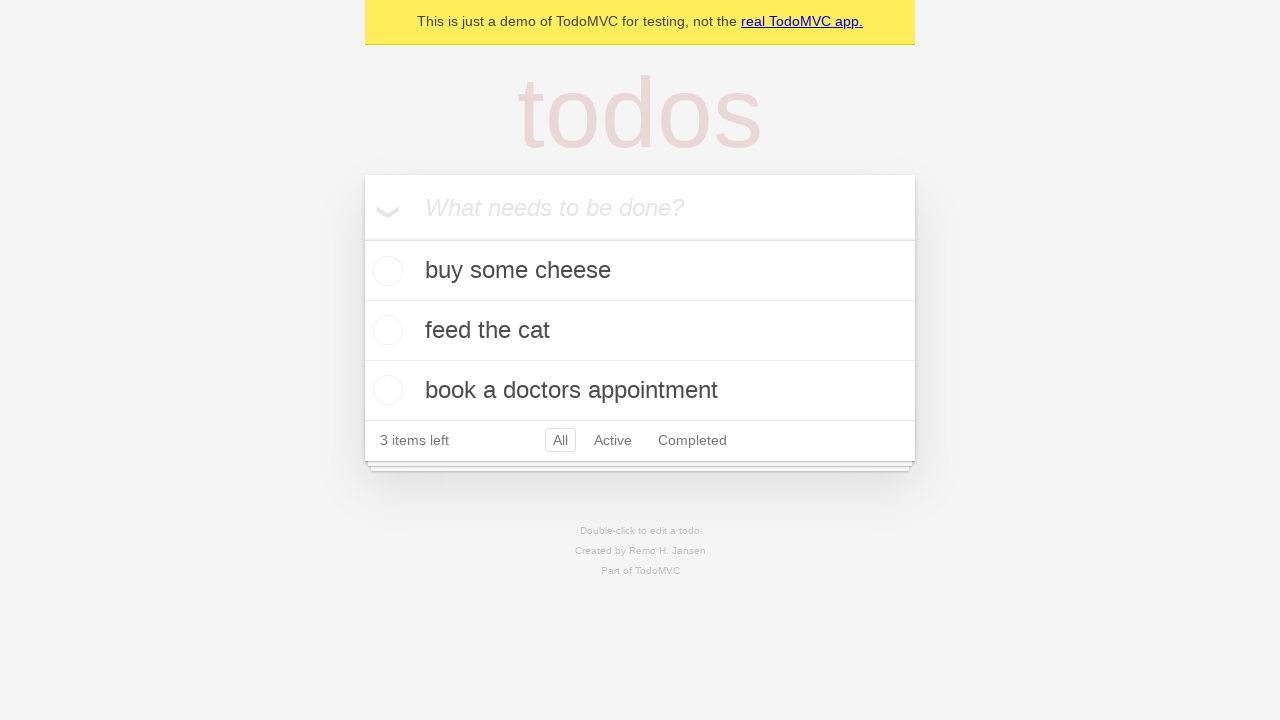

Double-clicked second todo to enter edit mode at (640, 331) on [data-testid='todo-item'] >> nth=1
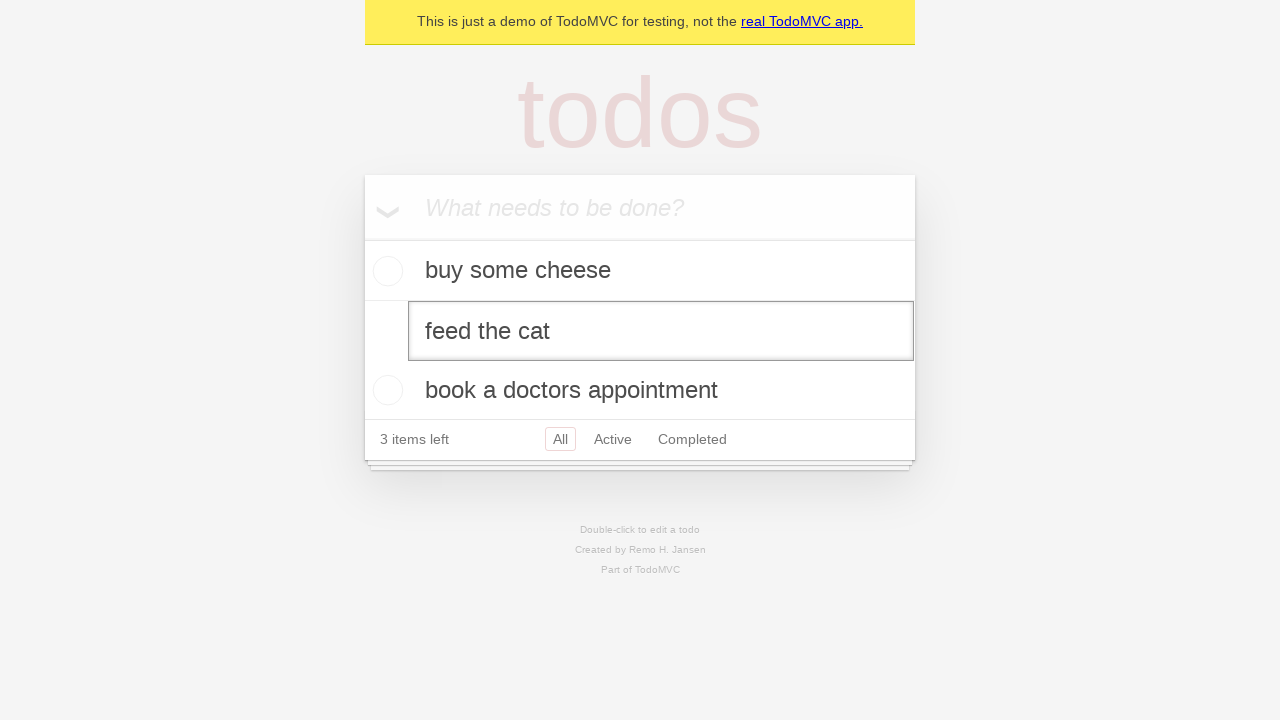

Changed second todo text to 'buy some sausages' on [data-testid='todo-item'] >> nth=1 >> internal:role=textbox[name="Edit"i]
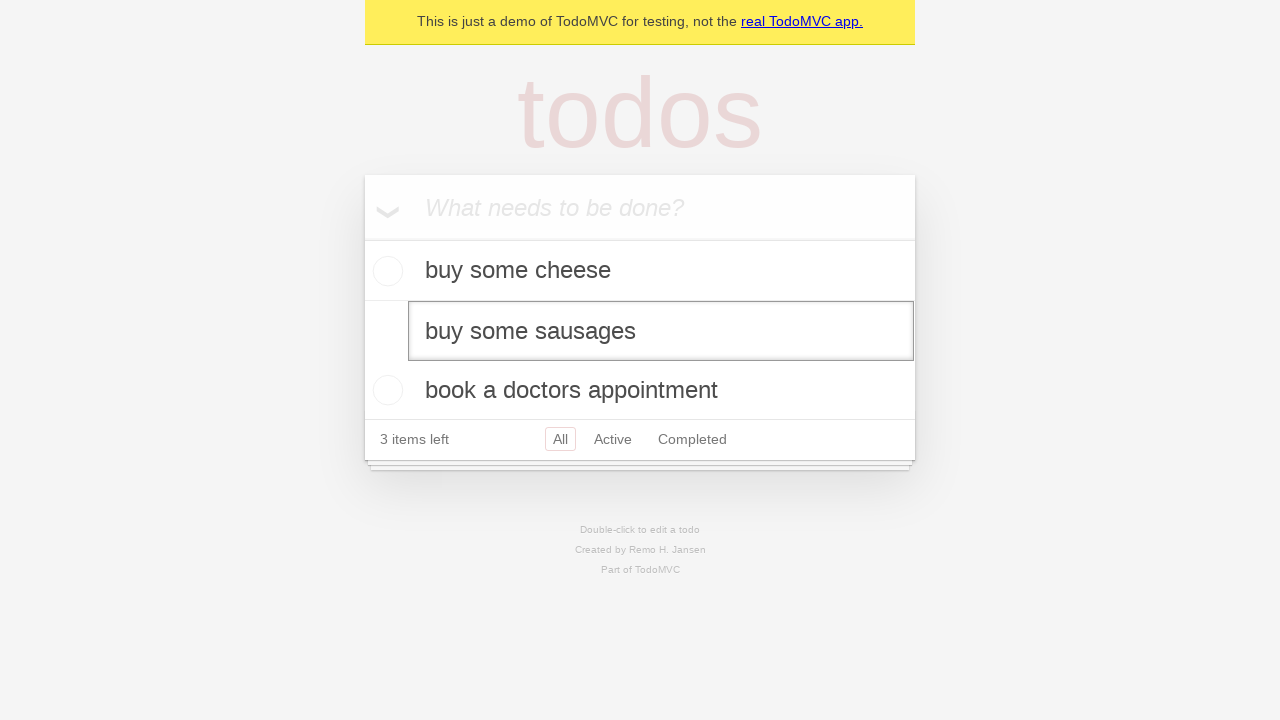

Triggered blur event on edit textbox to save changes
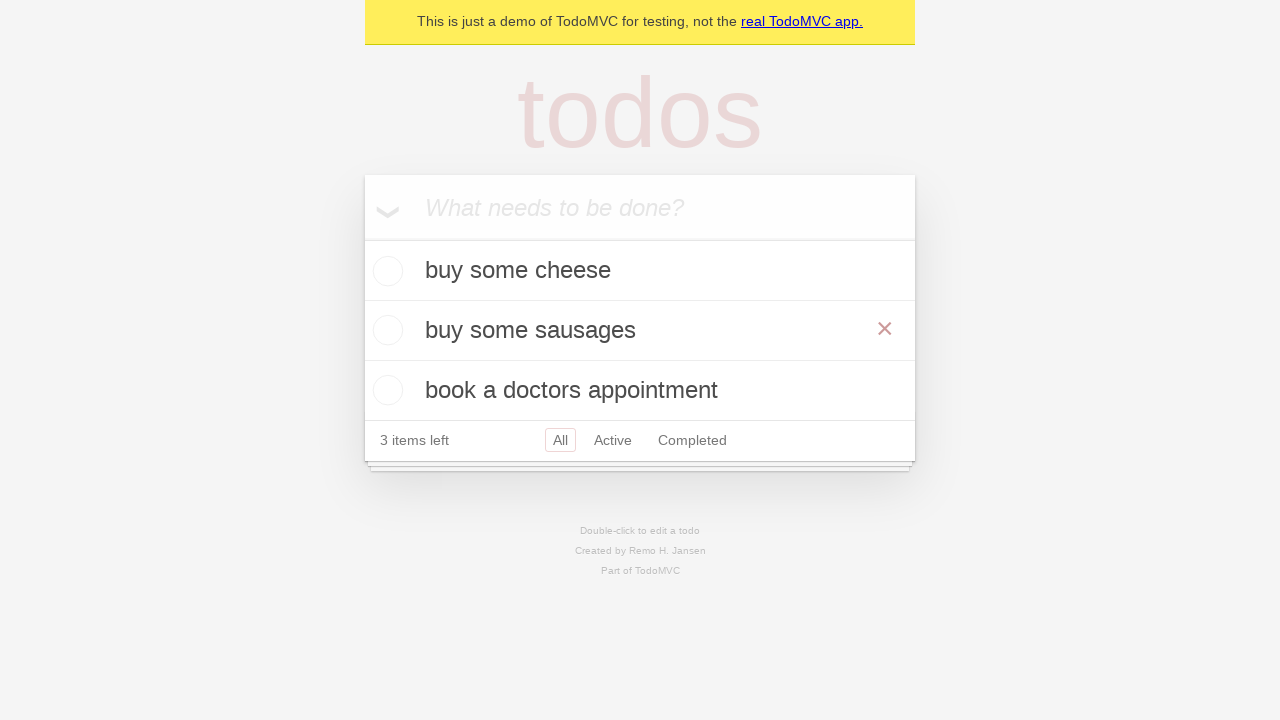

Verified that edited todo text 'buy some sausages' is now displayed
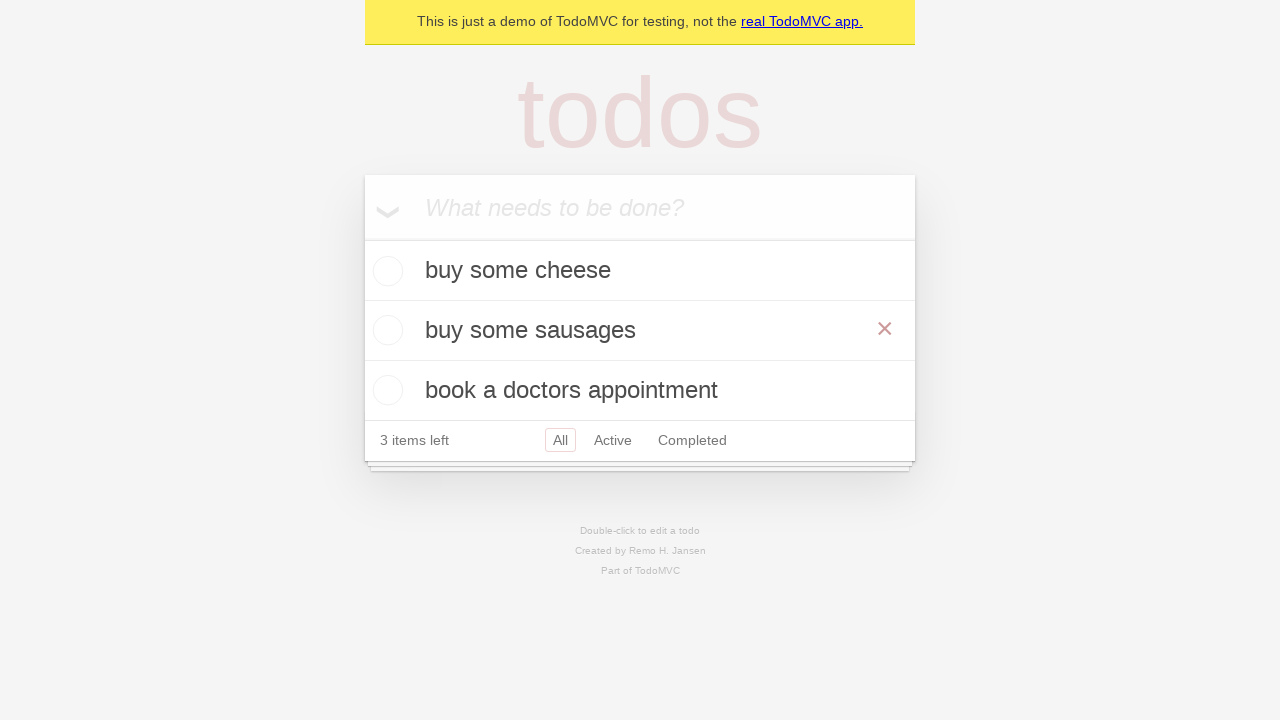

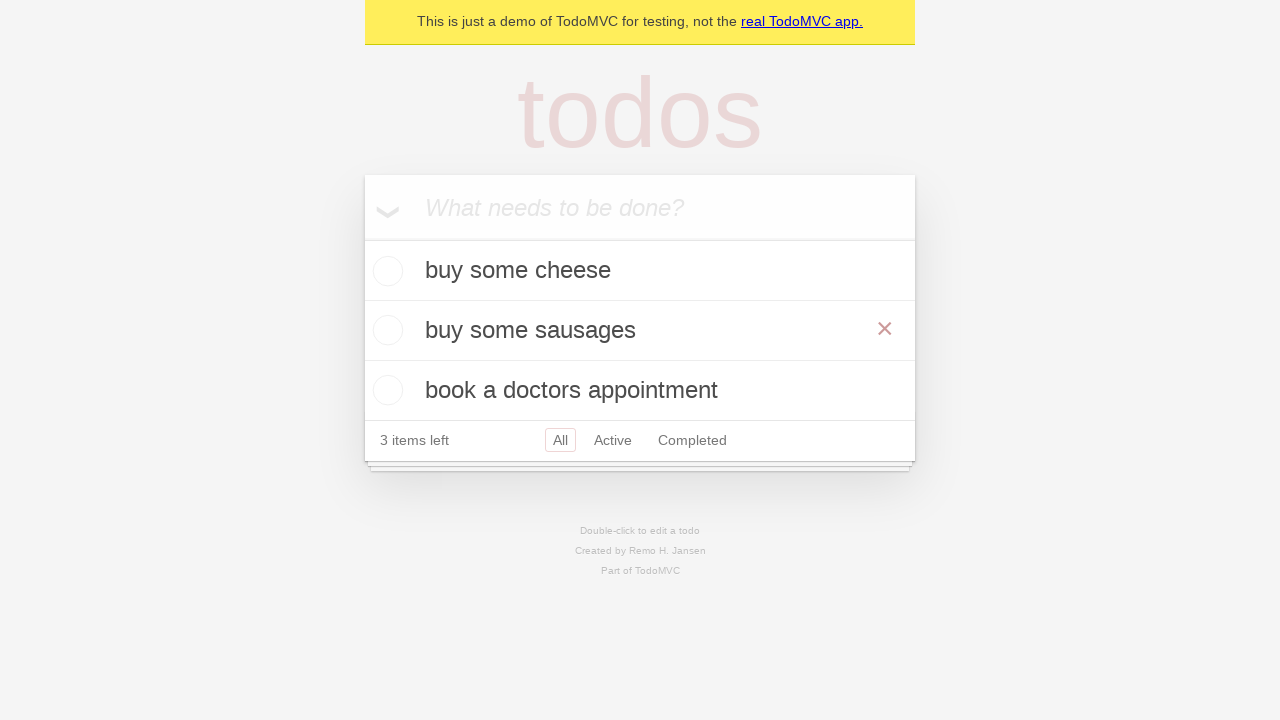